Tests JavaScript alert functionality by navigating to Basic Elements tab, clicking the Alert button, and verifying the alert message text

Starting URL: http://automationbykrishna.com/

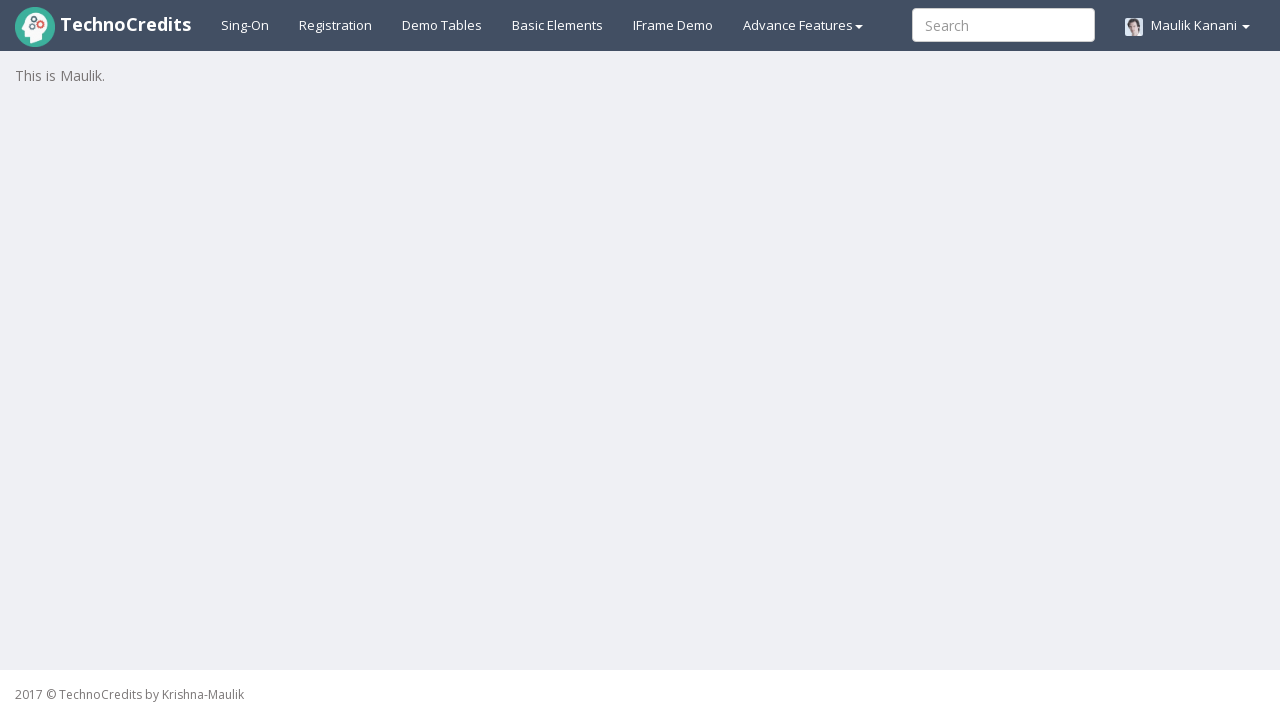

Clicked on Basic Elements tab at (558, 25) on a#basicelements
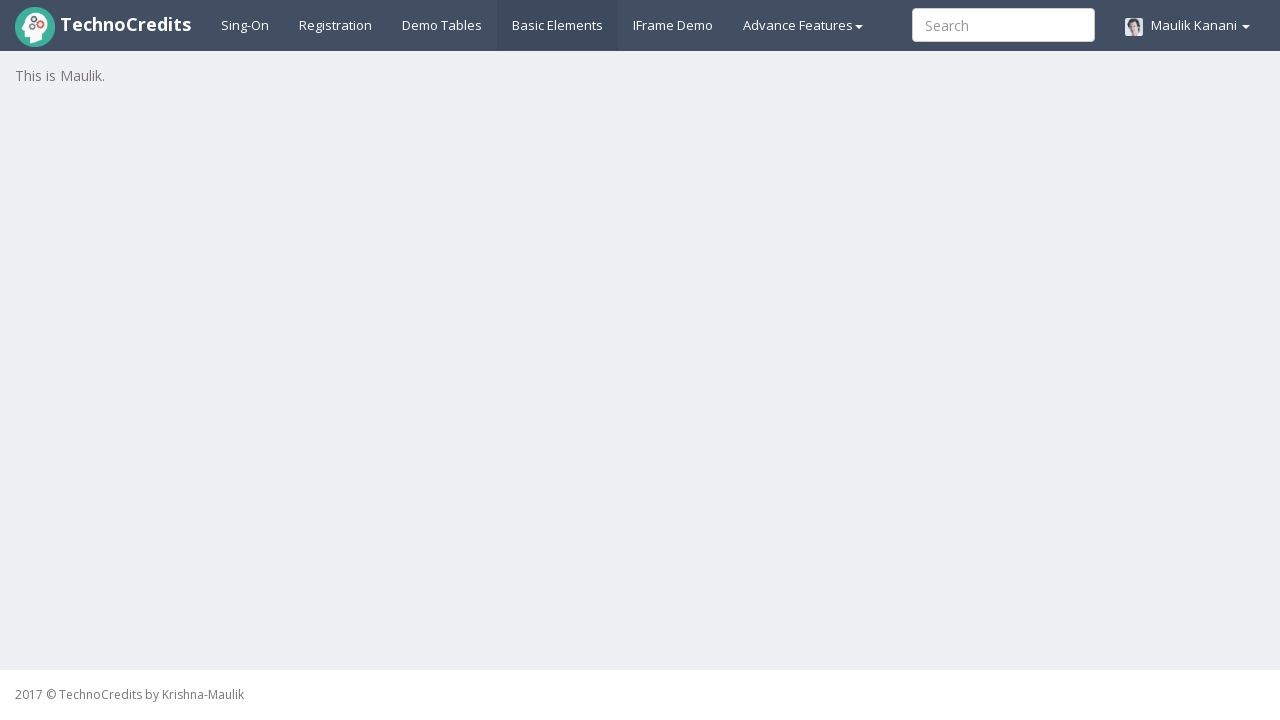

Scrolled down 250 pixels to view alert section
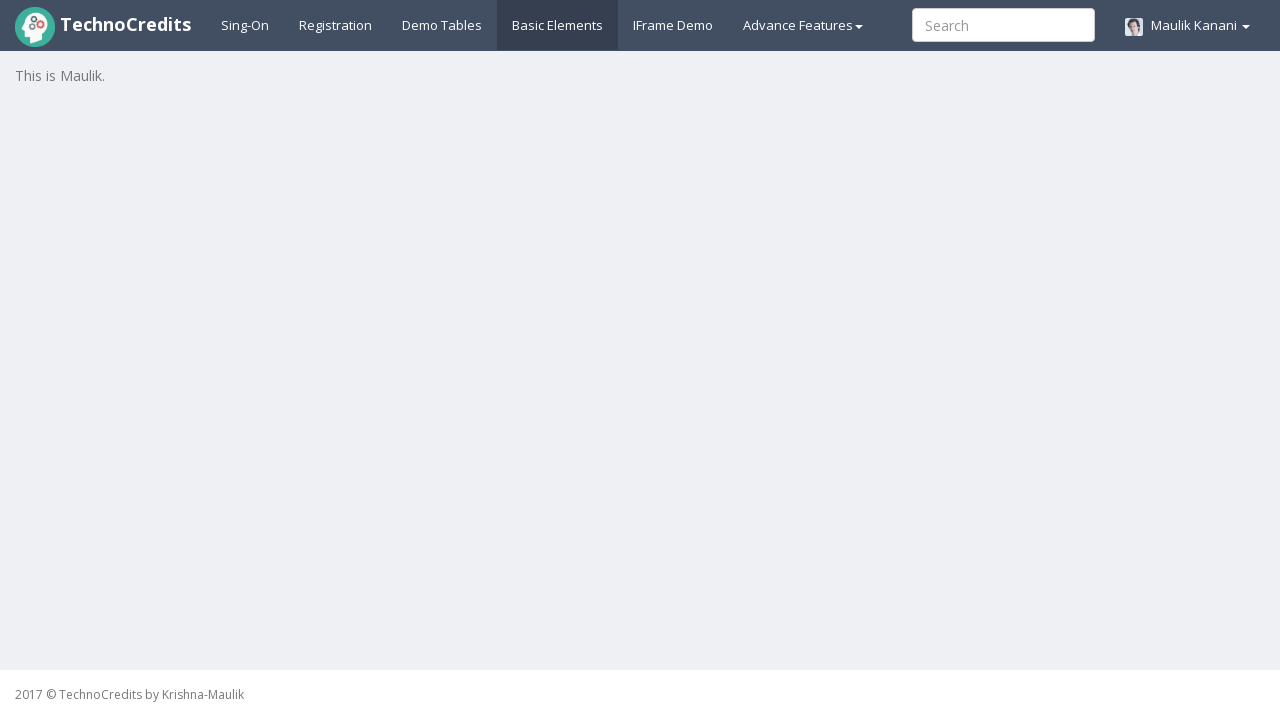

Waited 1000ms for page to settle
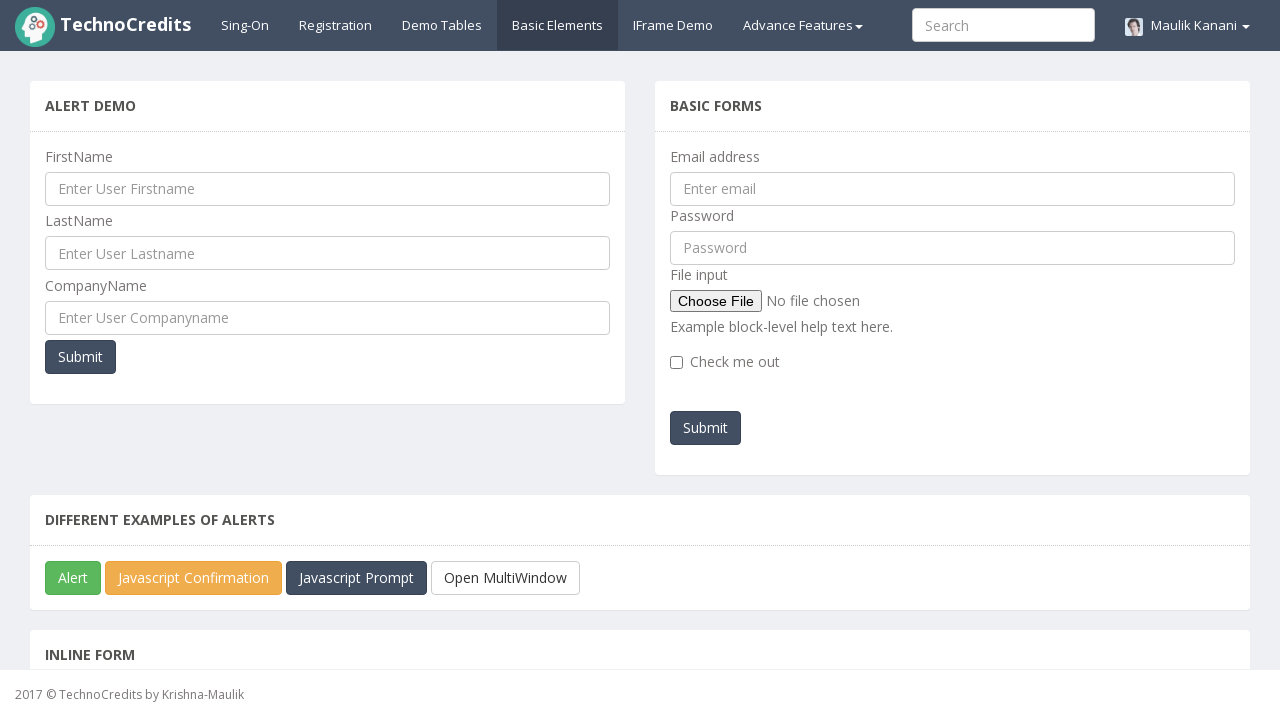

Set up dialog handler to capture and verify alert message
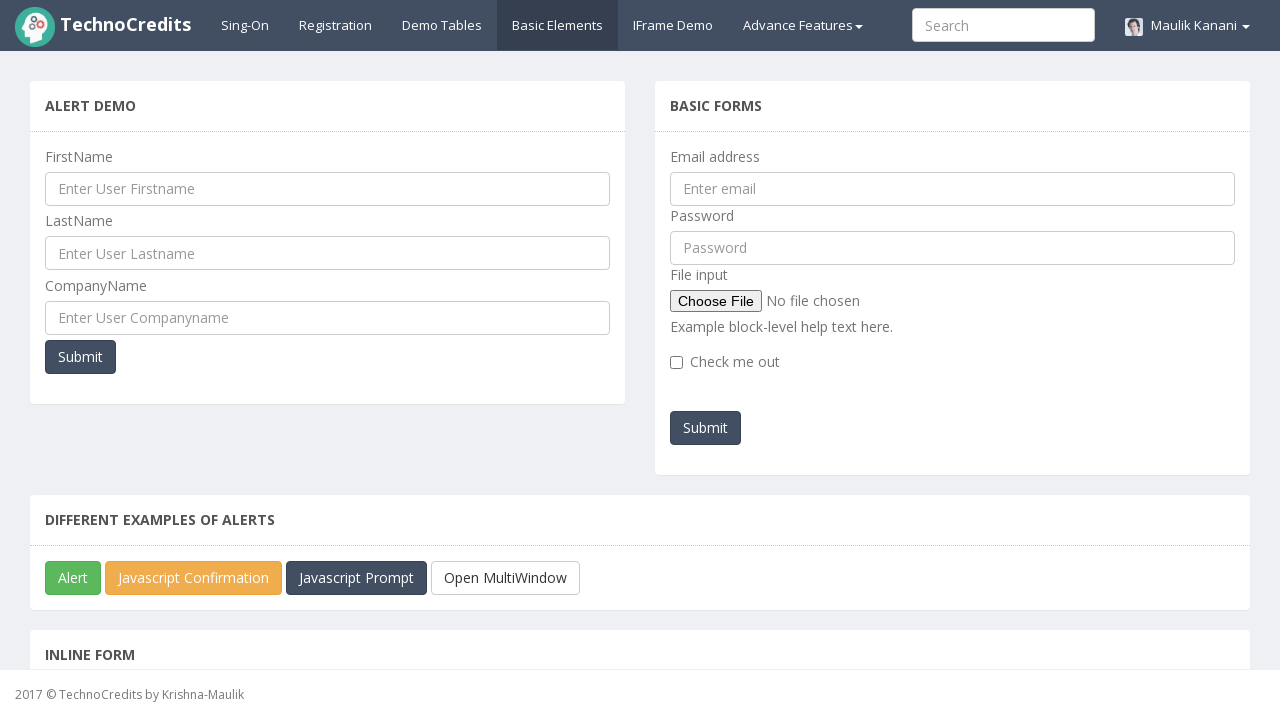

Clicked on Alert button to trigger JavaScript alert at (73, 578) on button.btn.btn-success
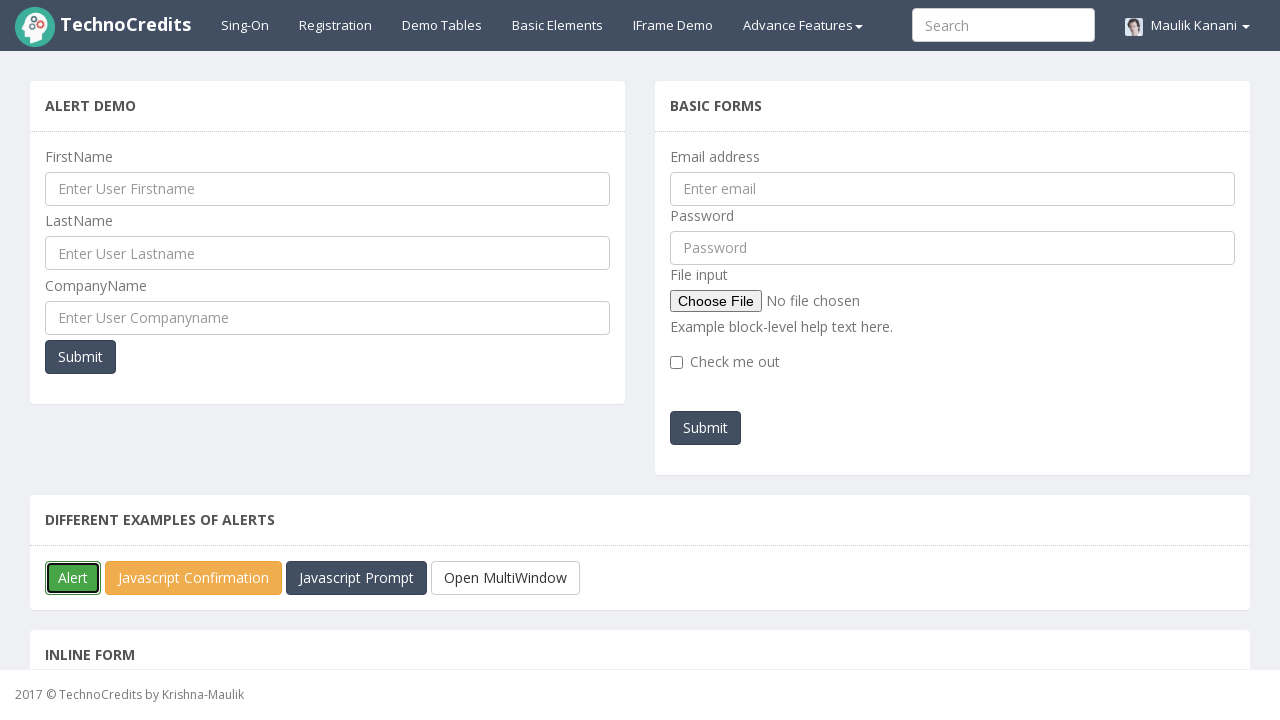

Waited 500ms for alert dialog to be processed
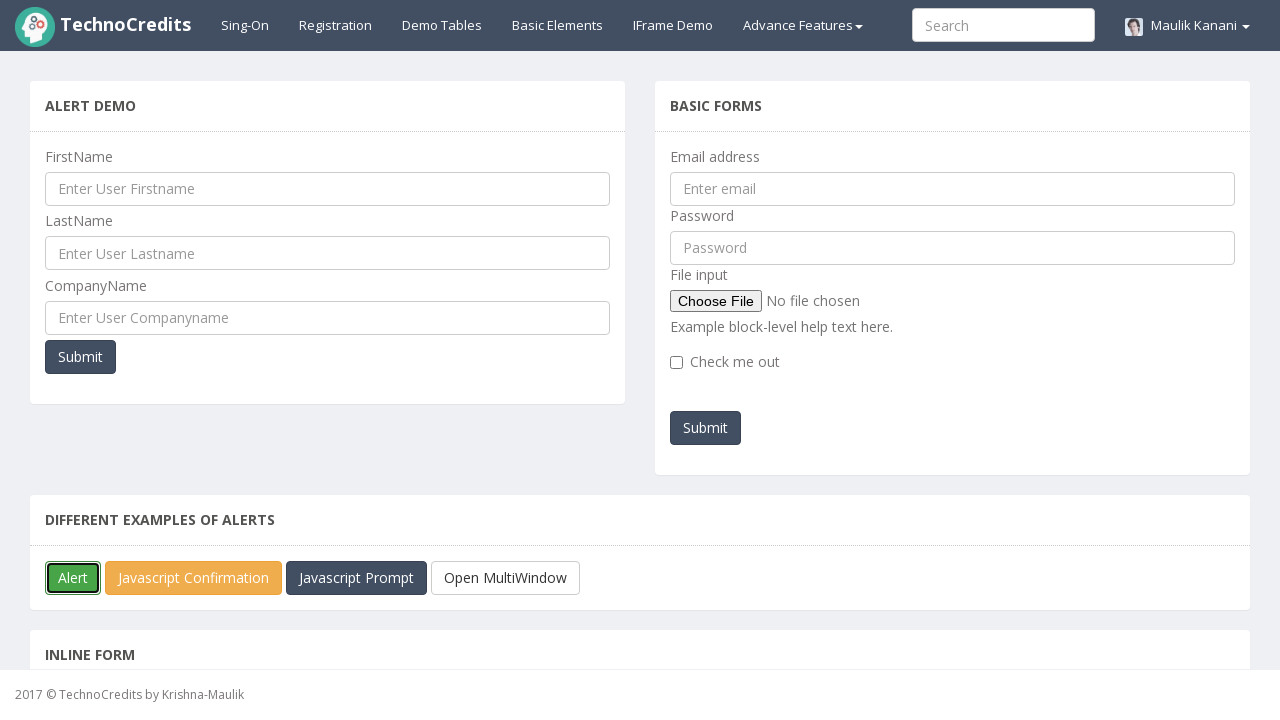

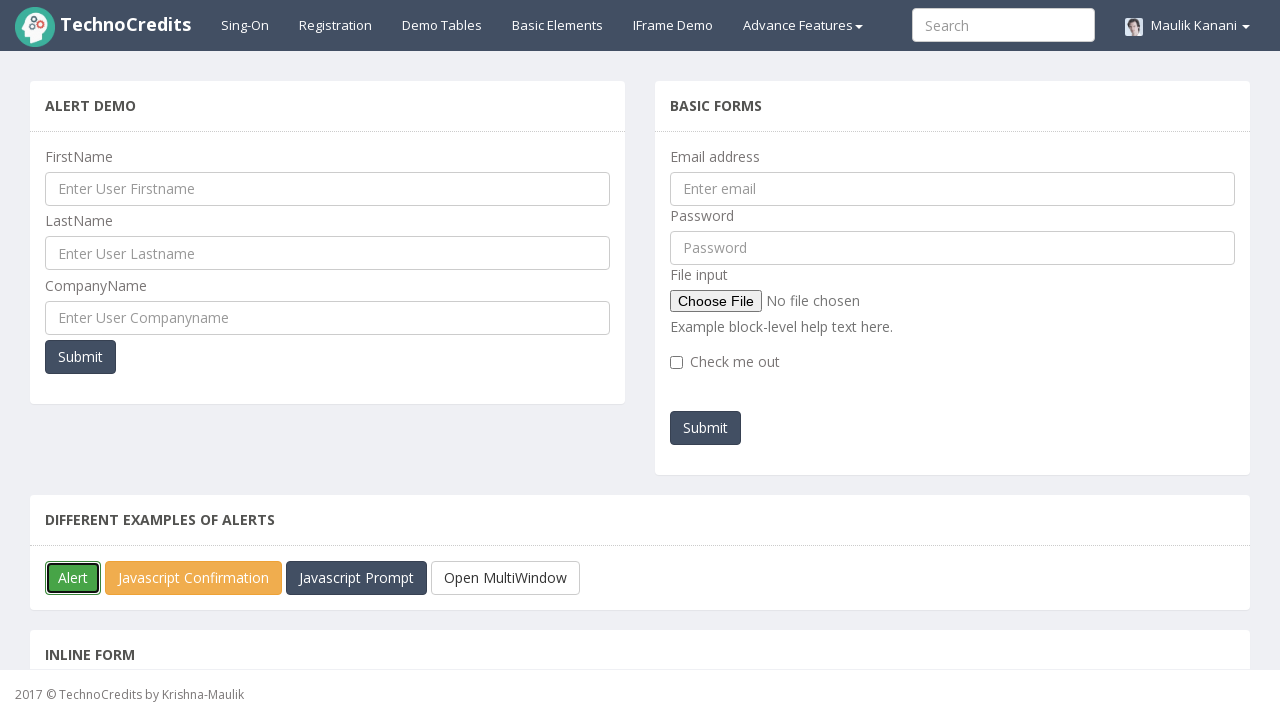